Tests that other controls are hidden when editing a todo item.

Starting URL: https://demo.playwright.dev/todomvc

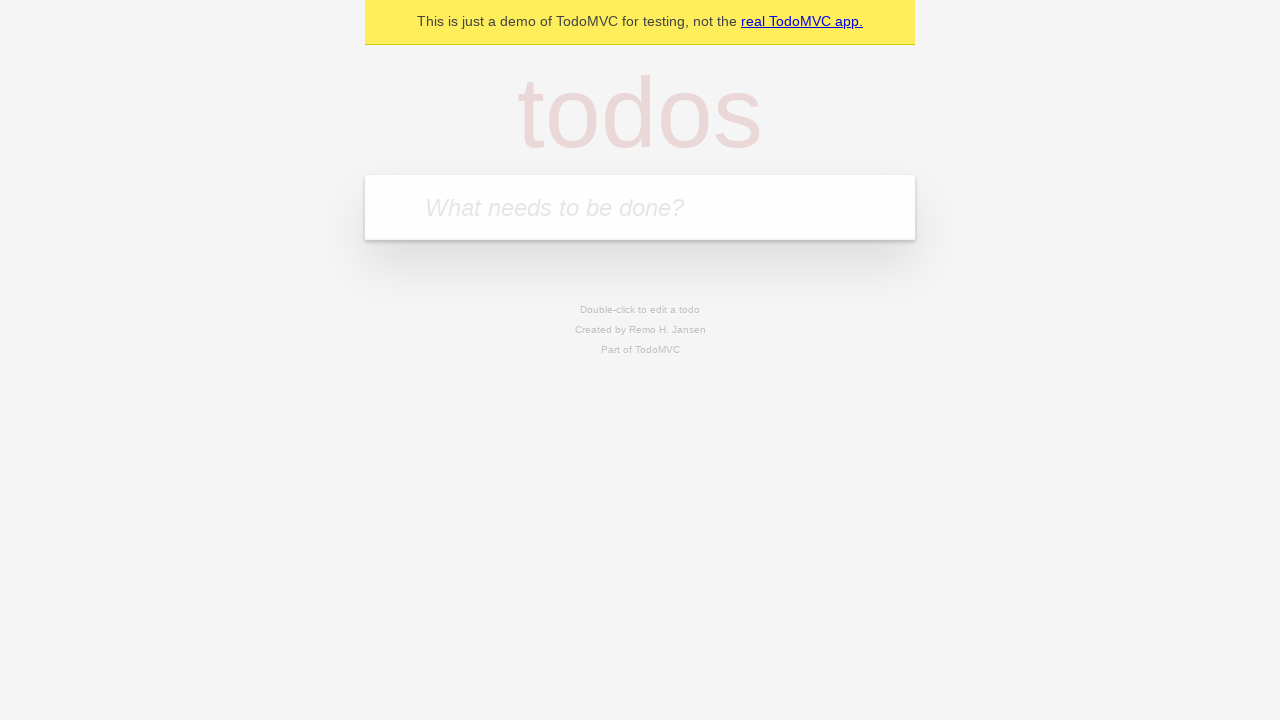

Filled todo input with 'buy some cheese' on internal:attr=[placeholder="What needs to be done?"i]
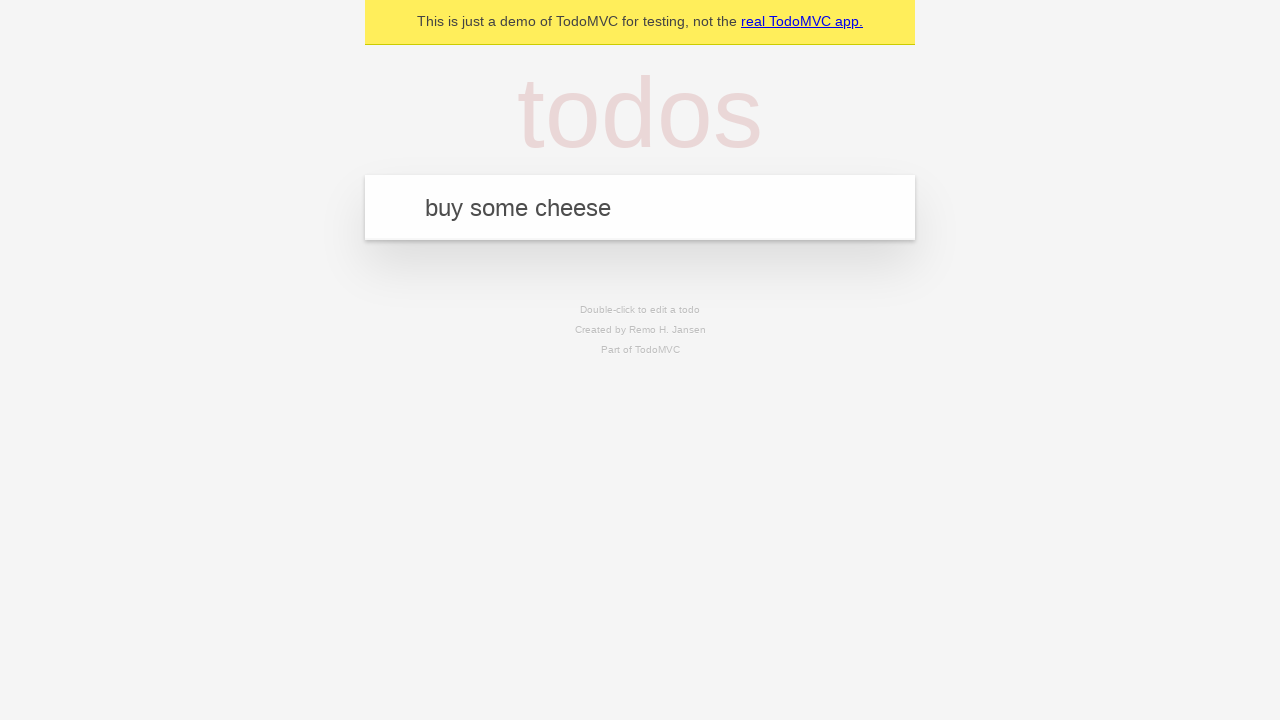

Pressed Enter to create first todo on internal:attr=[placeholder="What needs to be done?"i]
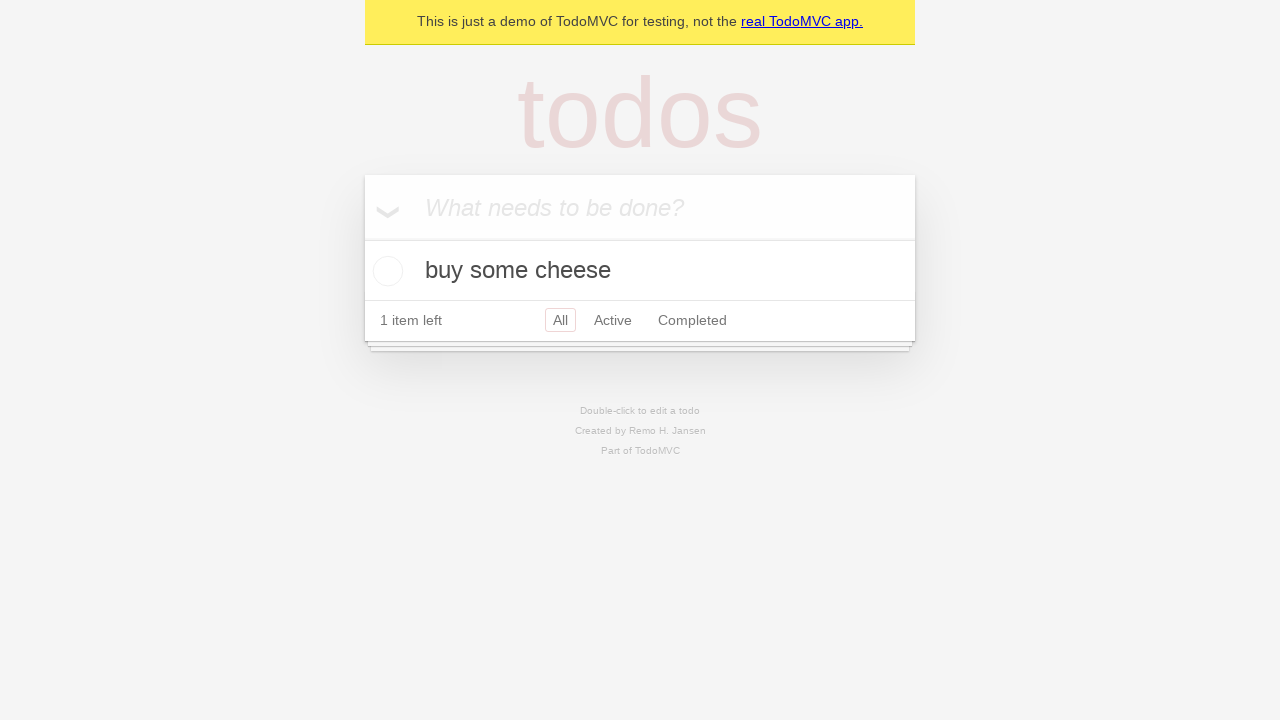

Filled todo input with 'feed the cat' on internal:attr=[placeholder="What needs to be done?"i]
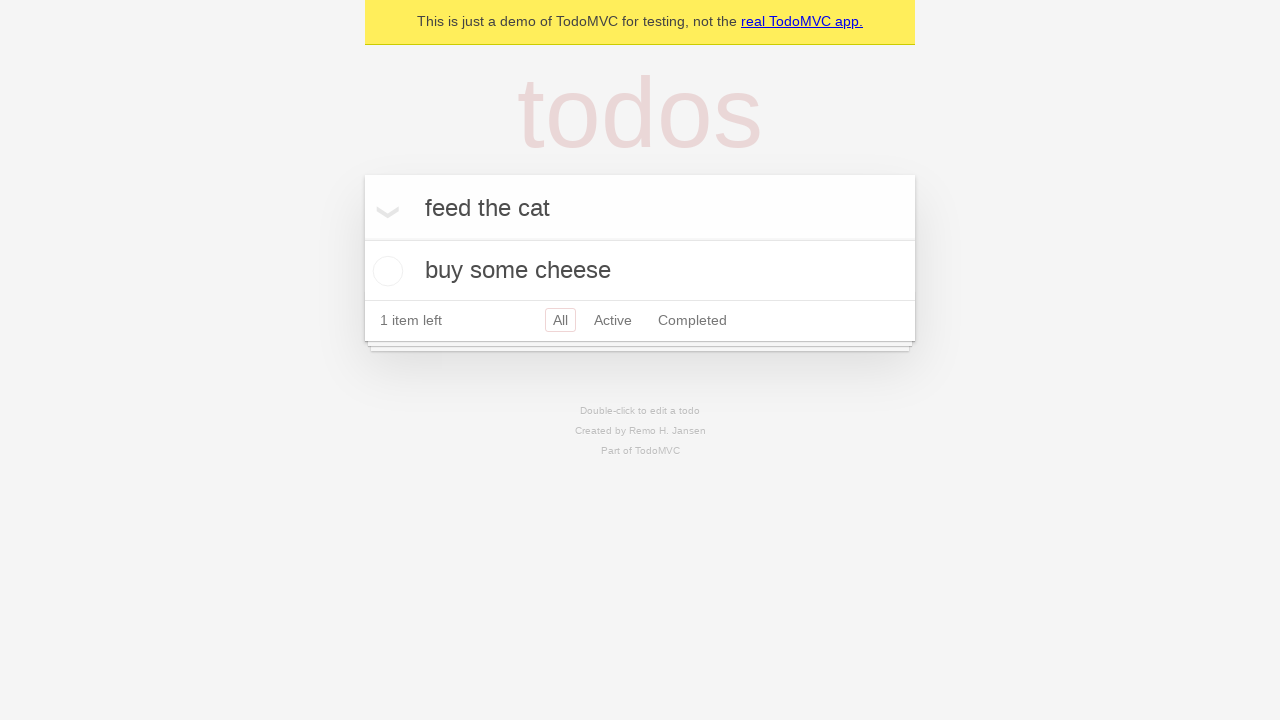

Pressed Enter to create second todo on internal:attr=[placeholder="What needs to be done?"i]
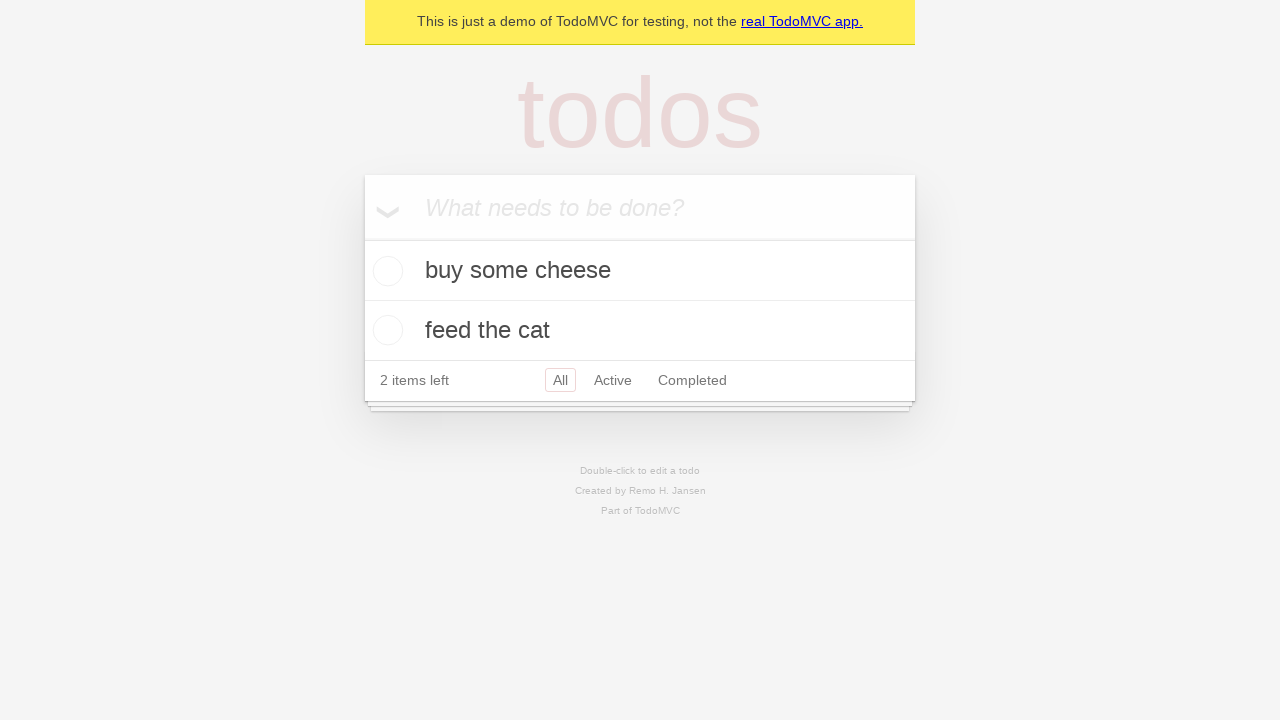

Filled todo input with 'book a doctors appointment' on internal:attr=[placeholder="What needs to be done?"i]
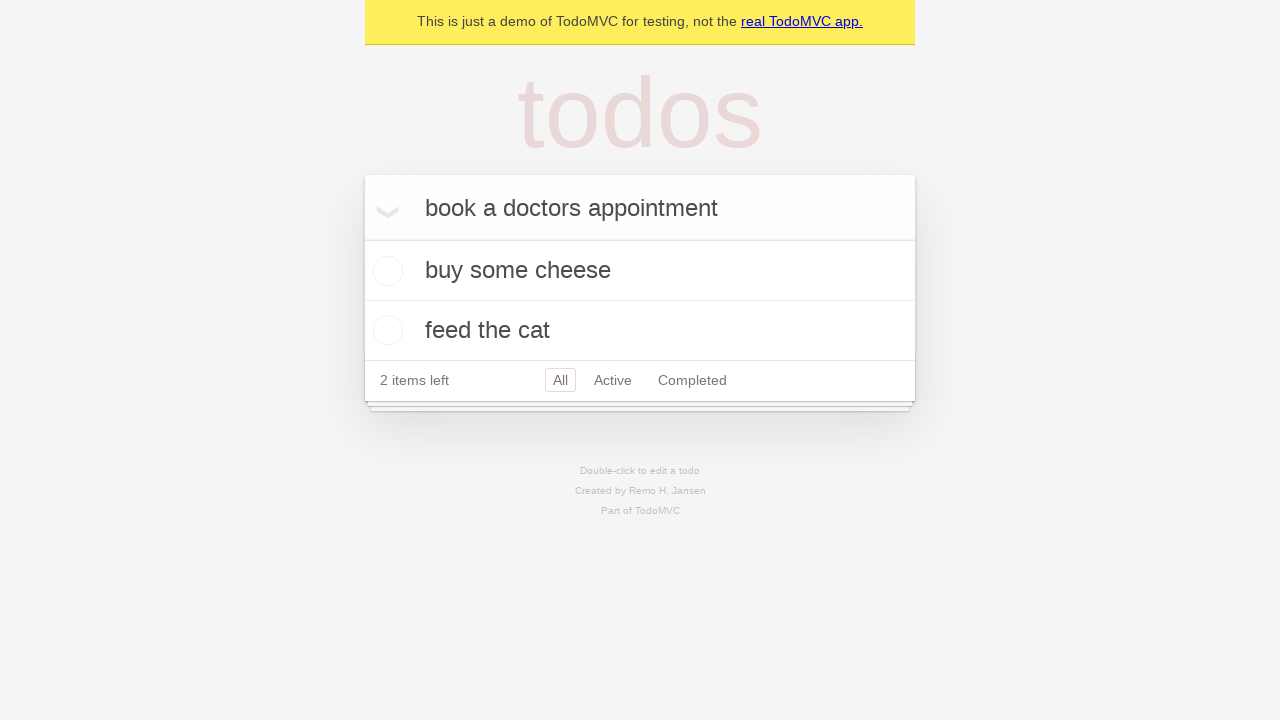

Pressed Enter to create third todo on internal:attr=[placeholder="What needs to be done?"i]
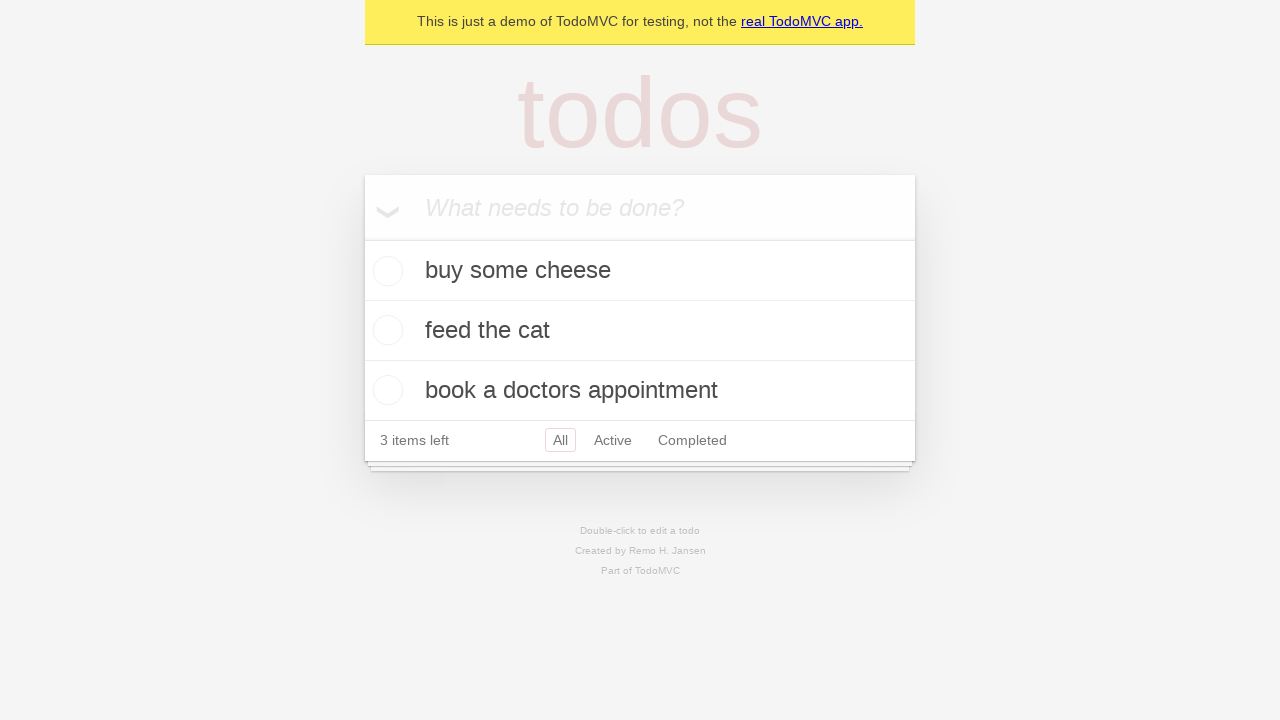

Double-clicked second todo to enter edit mode at (640, 331) on internal:testid=[data-testid="todo-item"s] >> nth=1
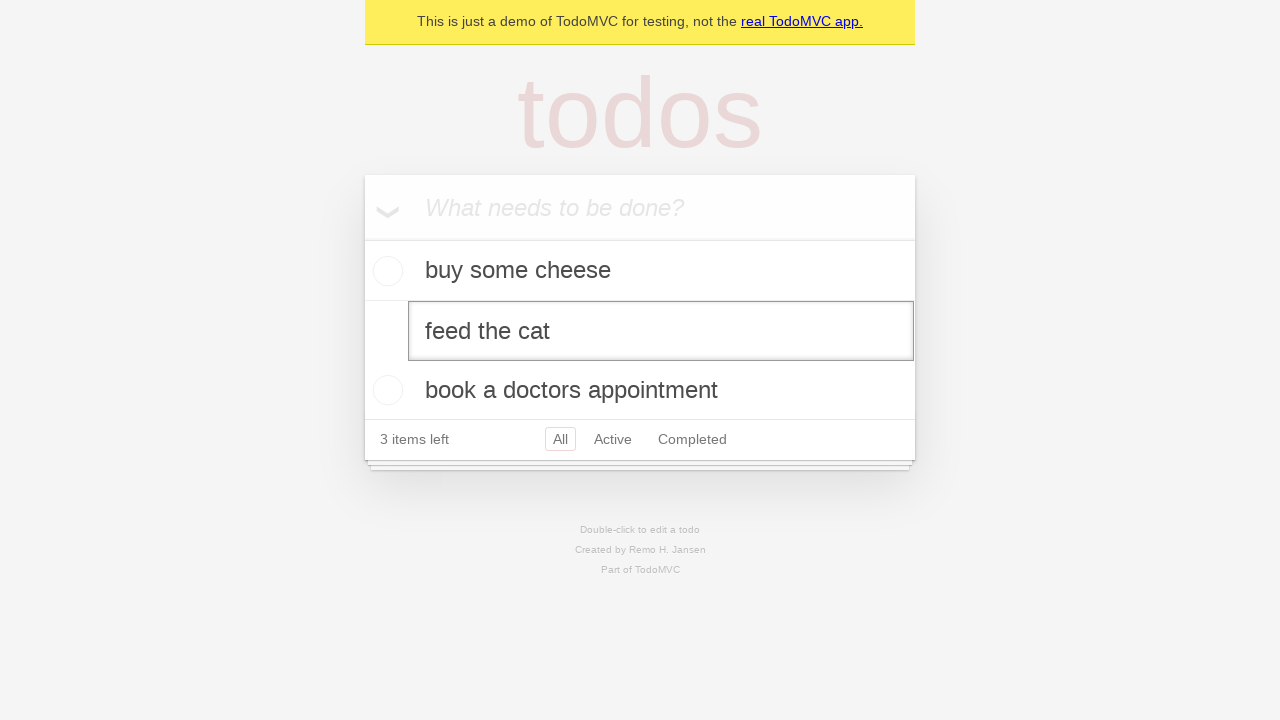

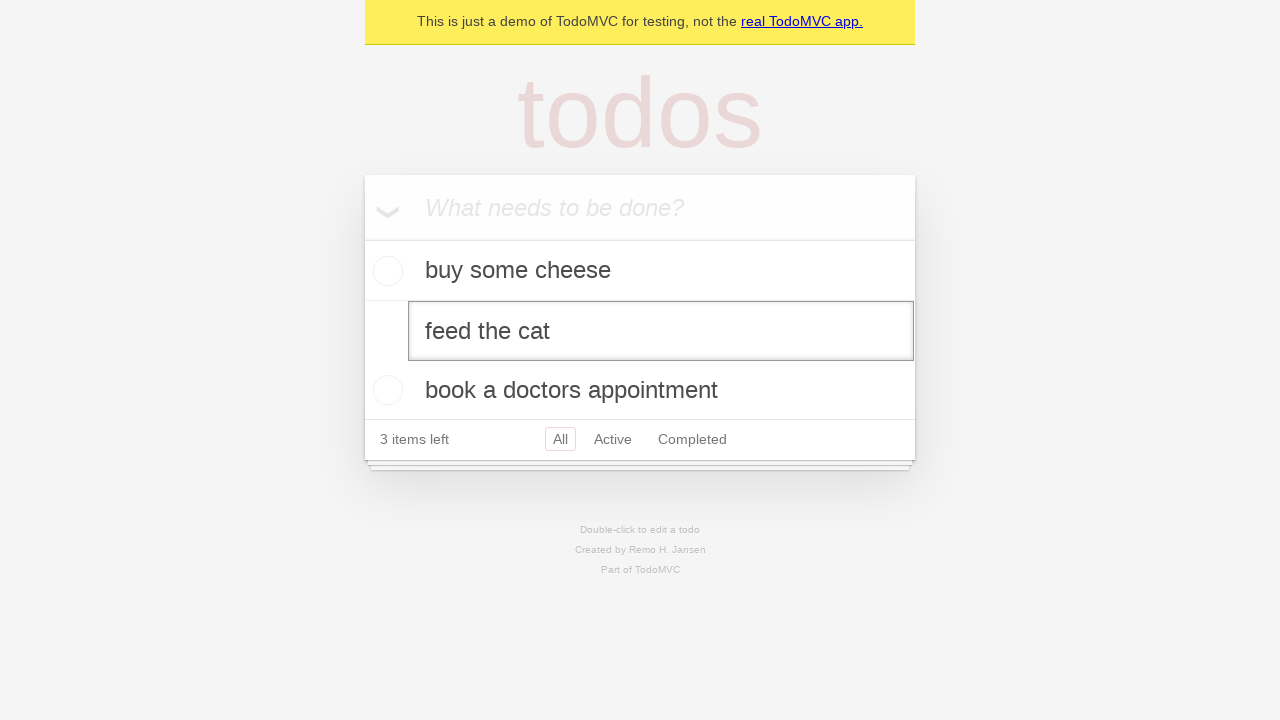